Tests checkbox functionality by clicking all checkbox elements on the page

Starting URL: https://rahulshettyacademy.com/AutomationPractice/

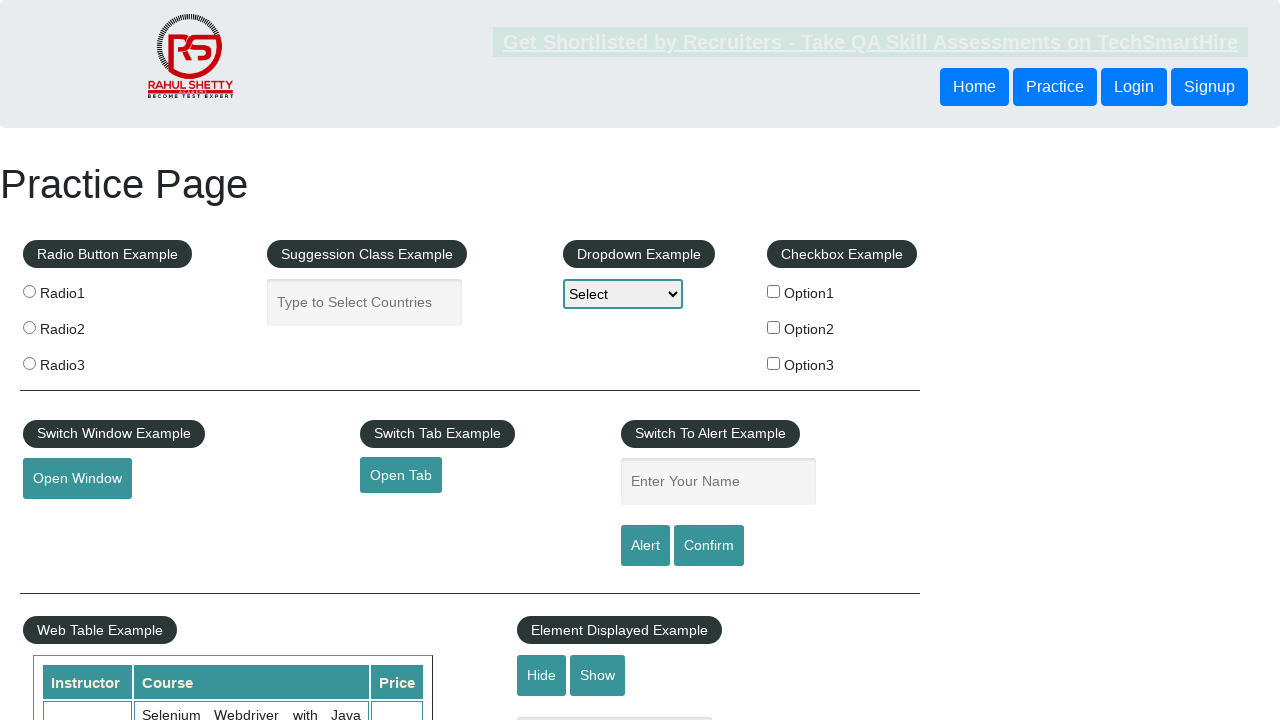

Located all checkbox elements on the page
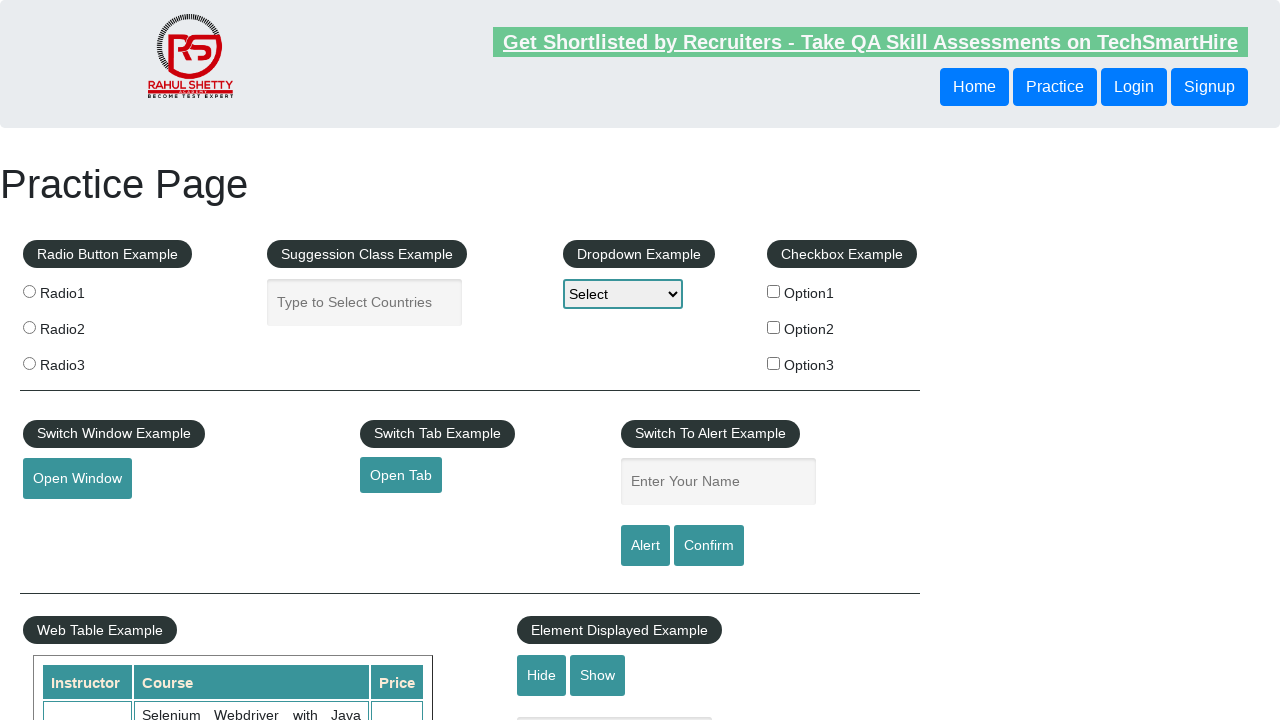

Found 3 checkboxes on the page
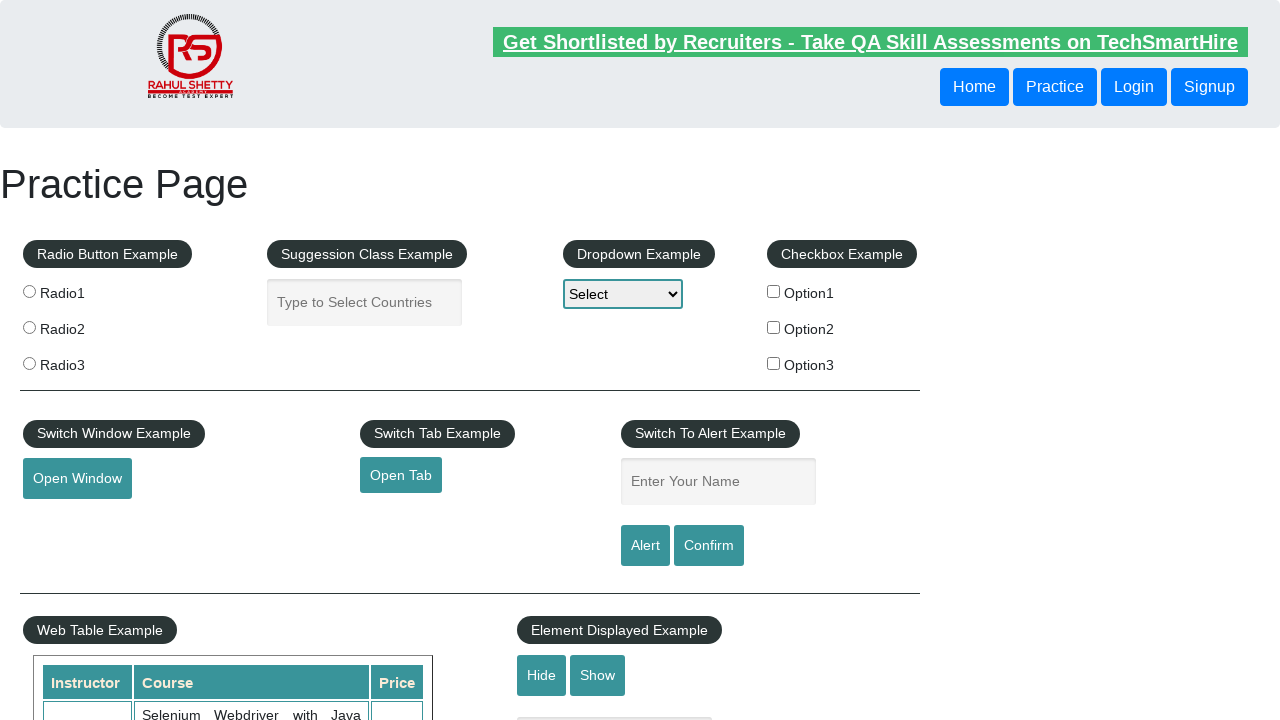

Clicked checkbox 1 of 3 at (774, 291) on input[type='checkbox'] >> nth=0
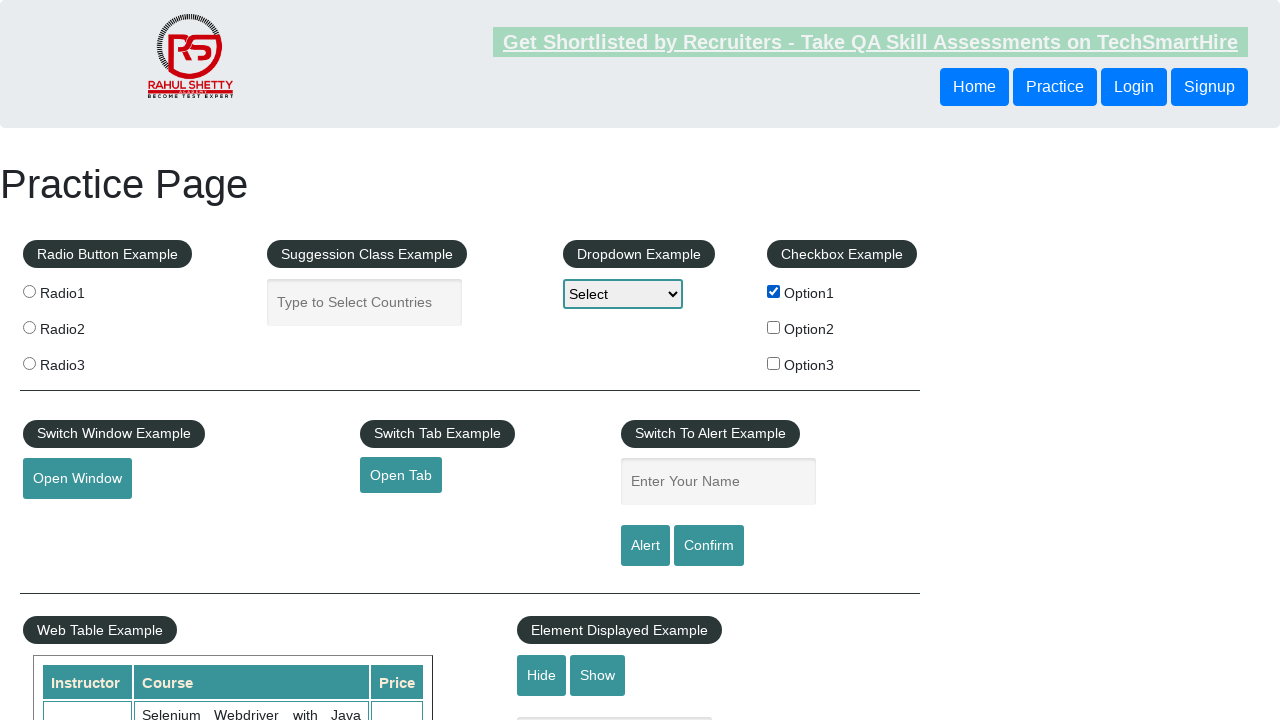

Clicked checkbox 2 of 3 at (774, 327) on input[type='checkbox'] >> nth=1
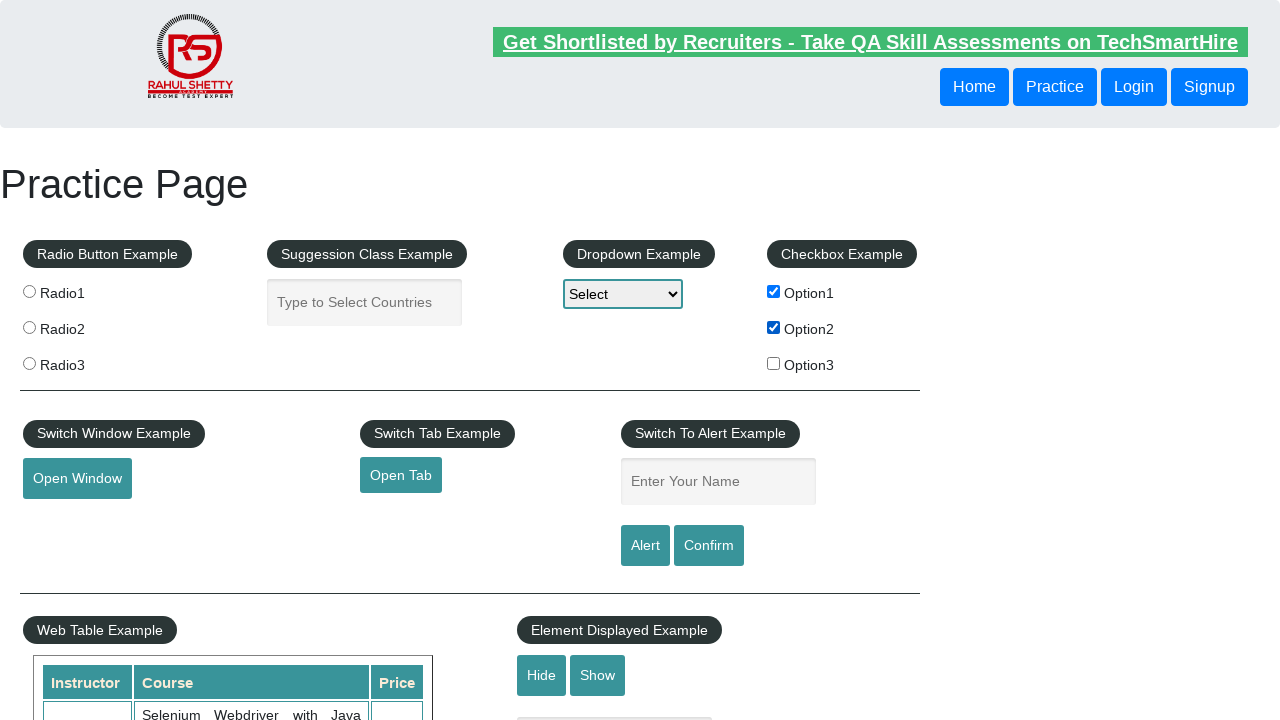

Clicked checkbox 3 of 3 at (774, 363) on input[type='checkbox'] >> nth=2
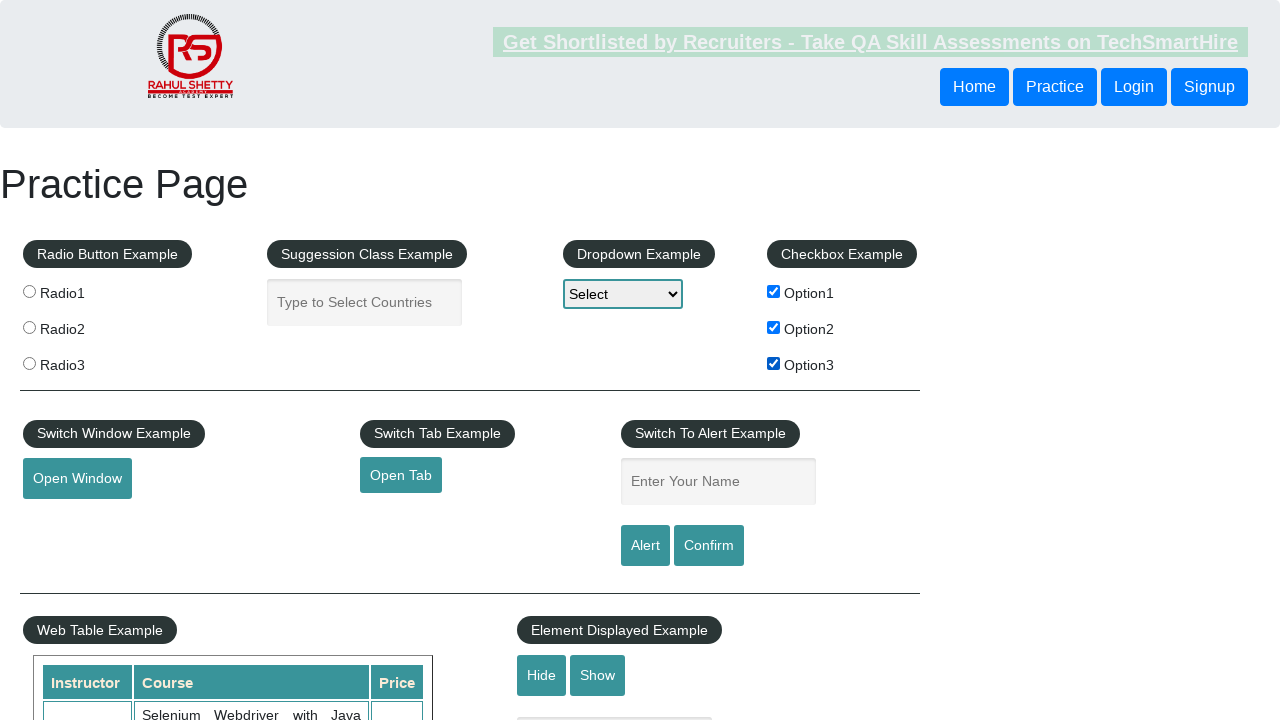

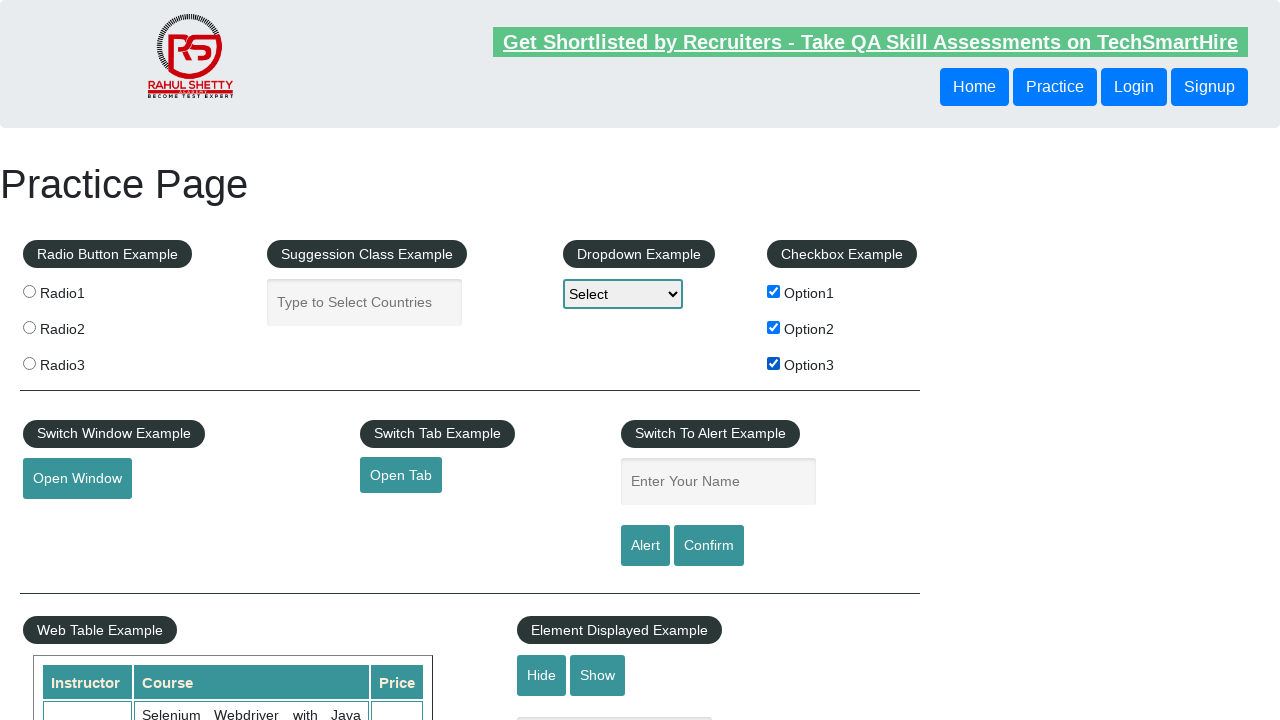